Tests sortable functionality by dragging and dropping list items to reorder them within a jQuery UI sortable list

Starting URL: https://www.tutorialspoint.com/jqueryui/jqueryui_sortable.htm

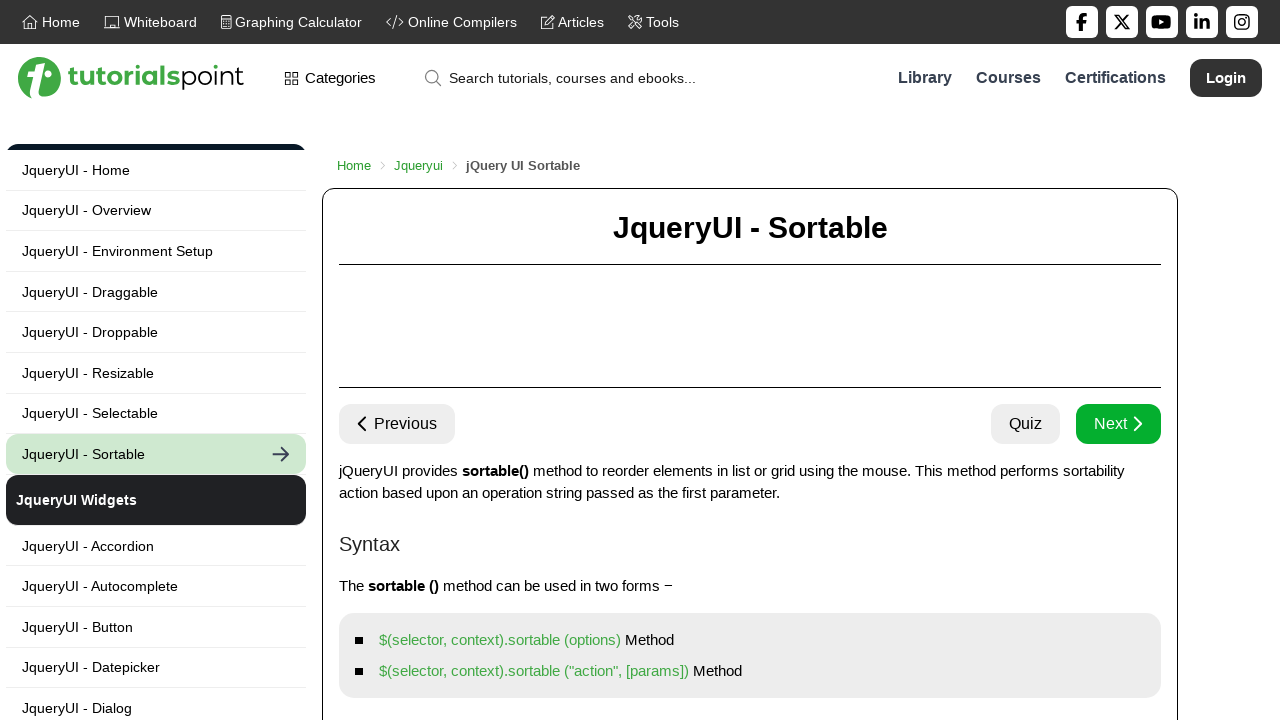

Scrolled to sortable example section
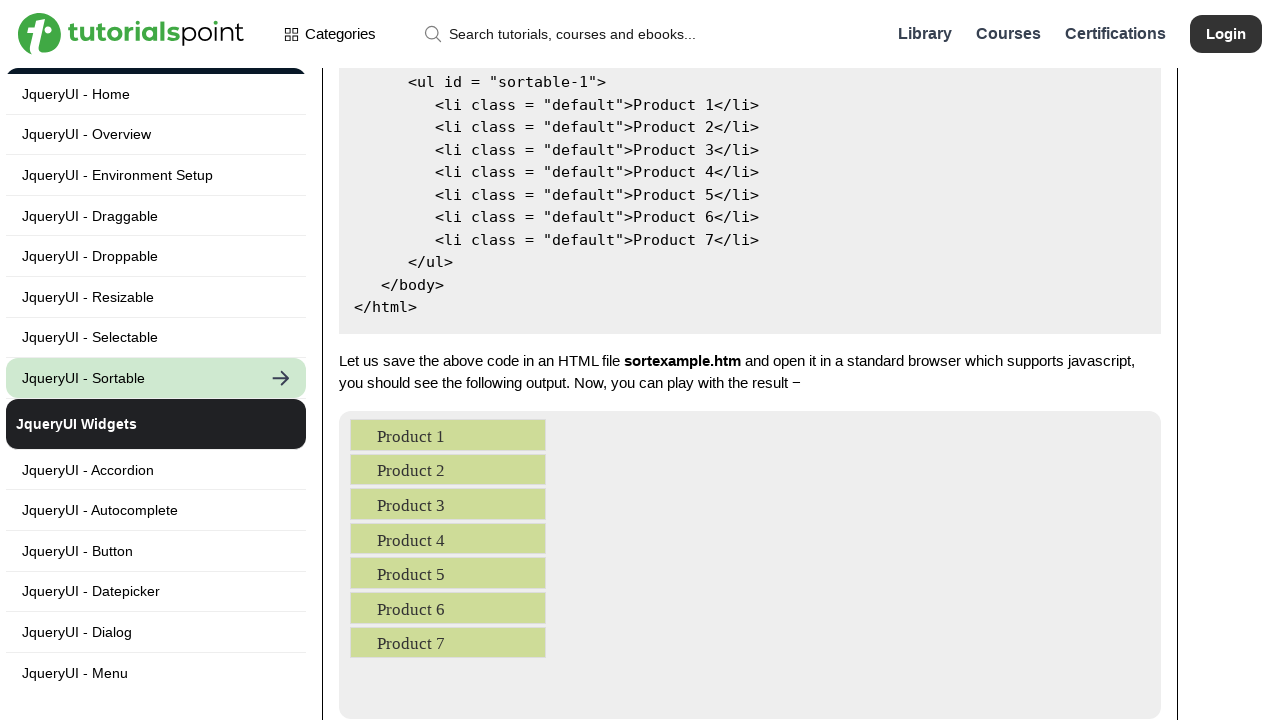

Located iframe containing sortable list
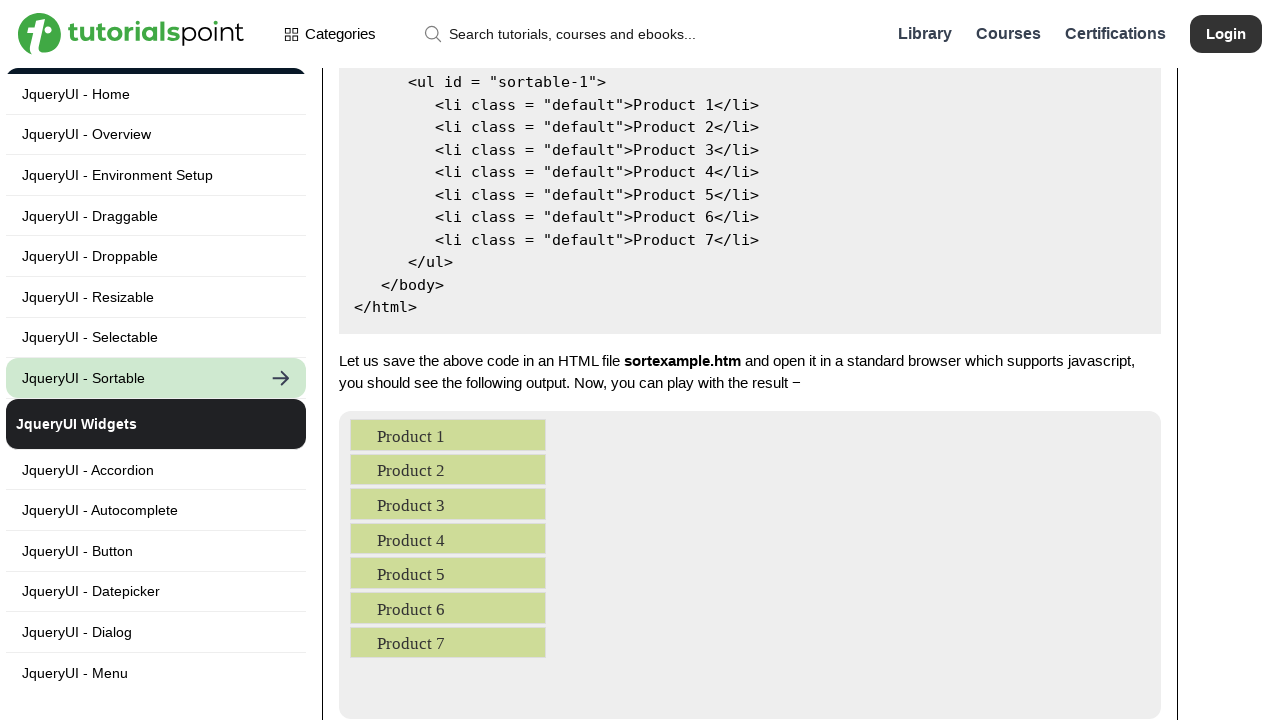

Located all sortable list items
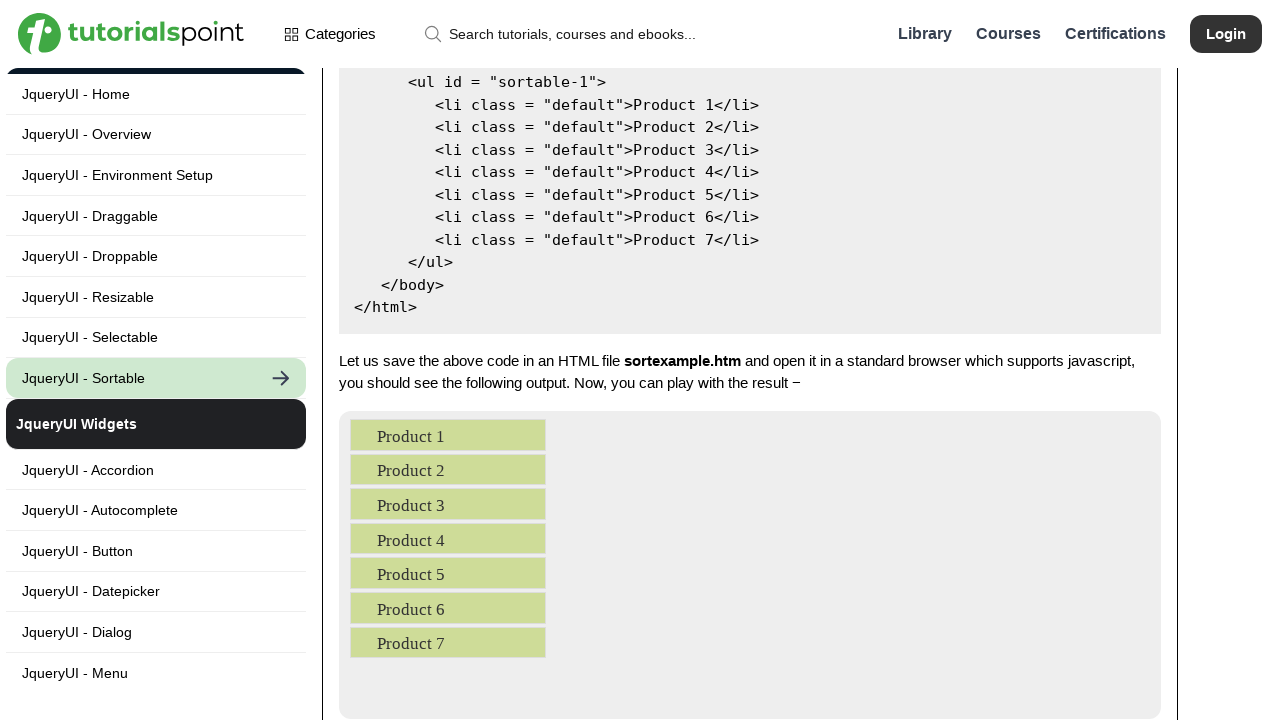

Selected 5th list item as source for drag operation
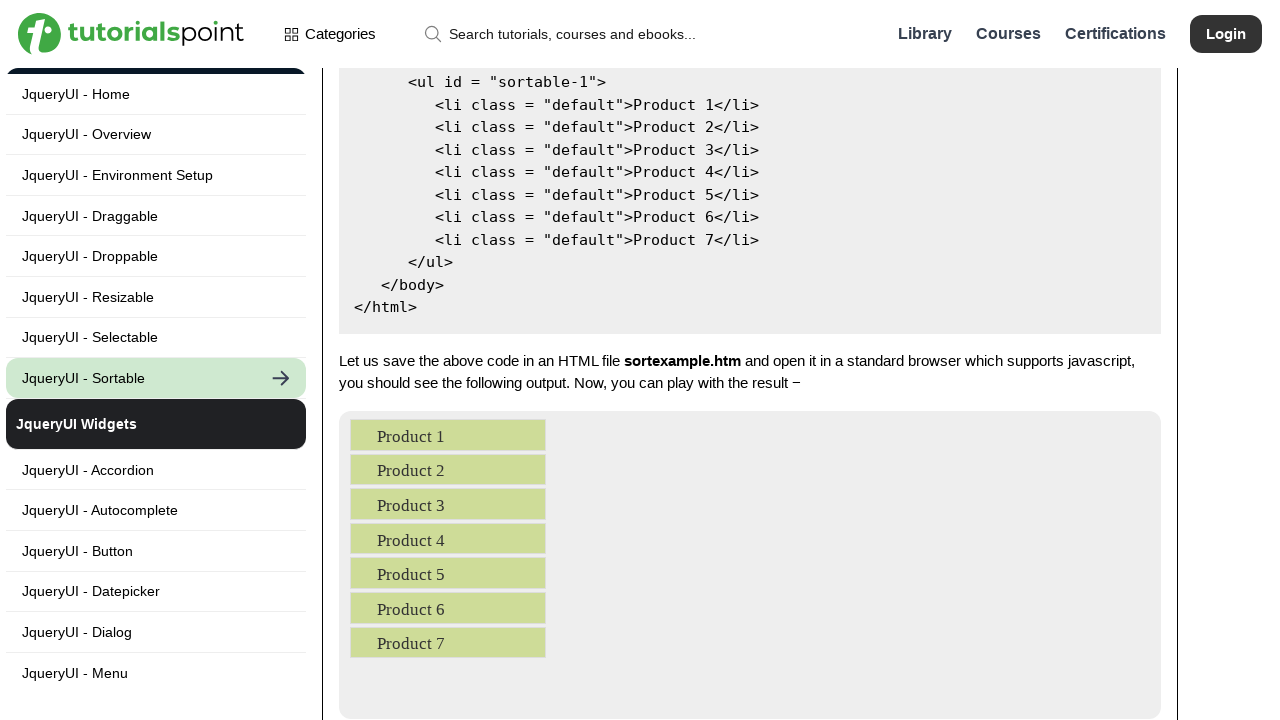

Selected 1st list item as target for drag operation
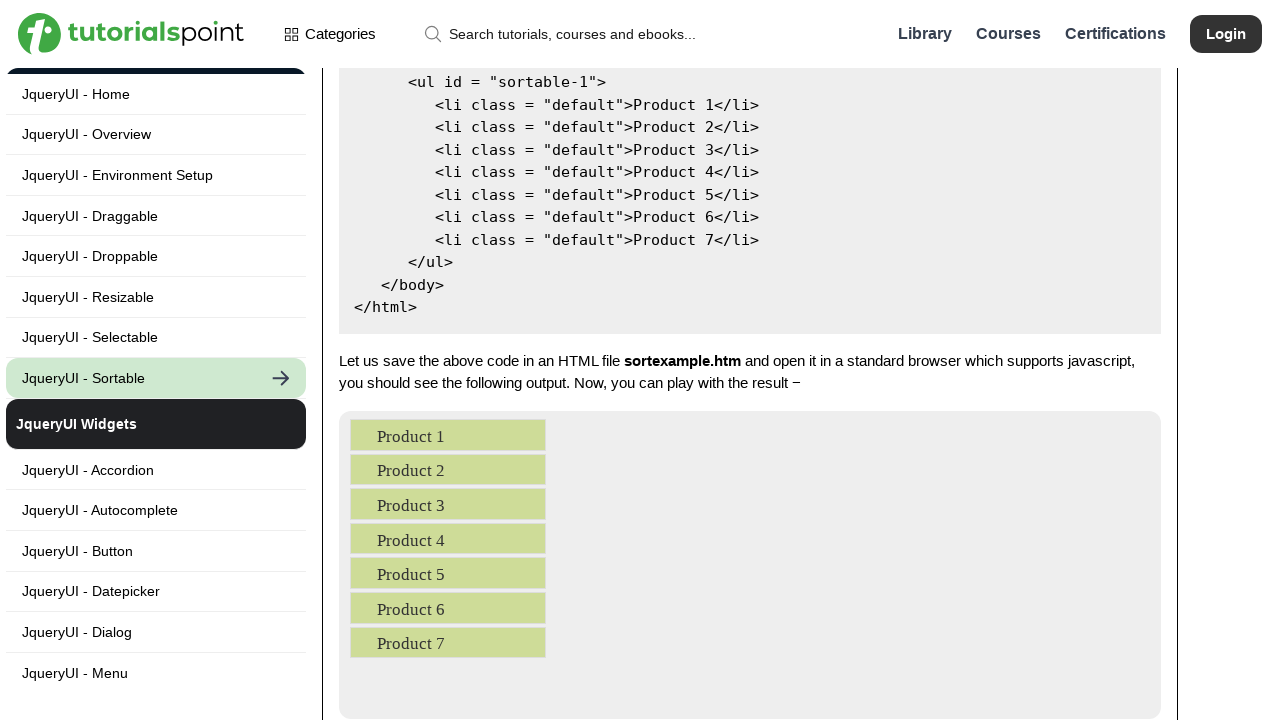

Dragged 5th item to 1st position to reorder sortable list at (448, 573)
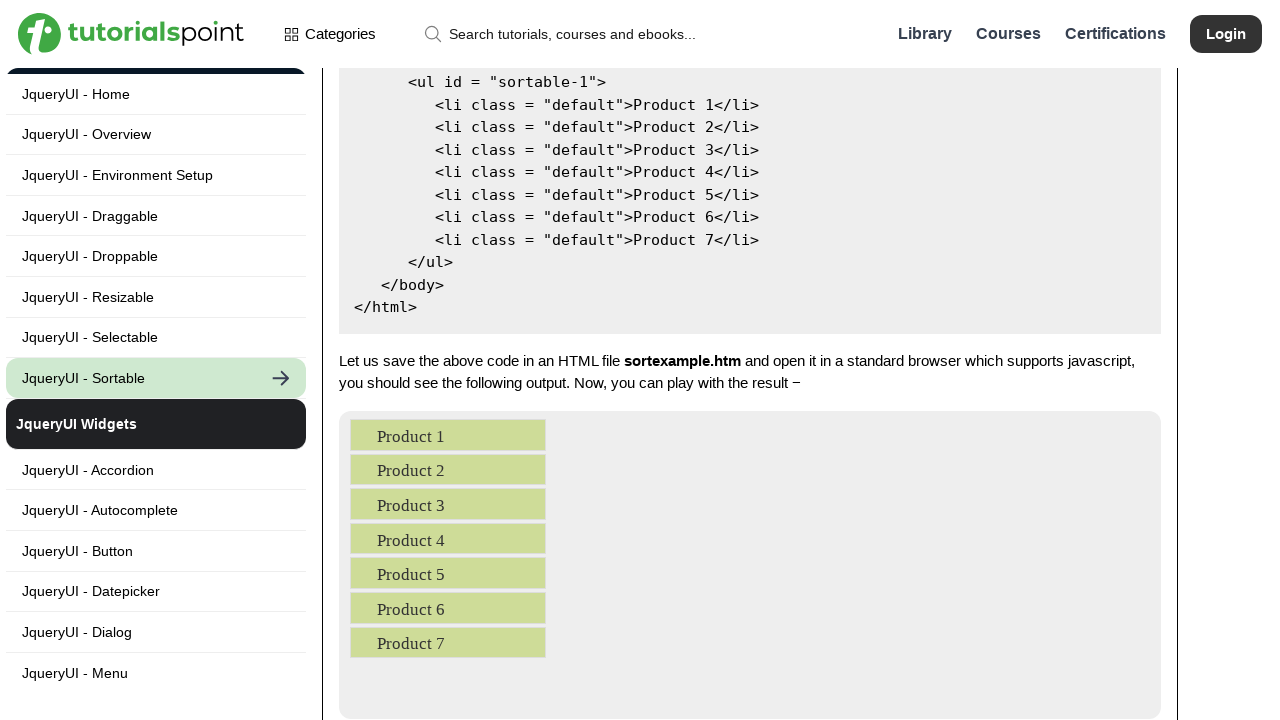

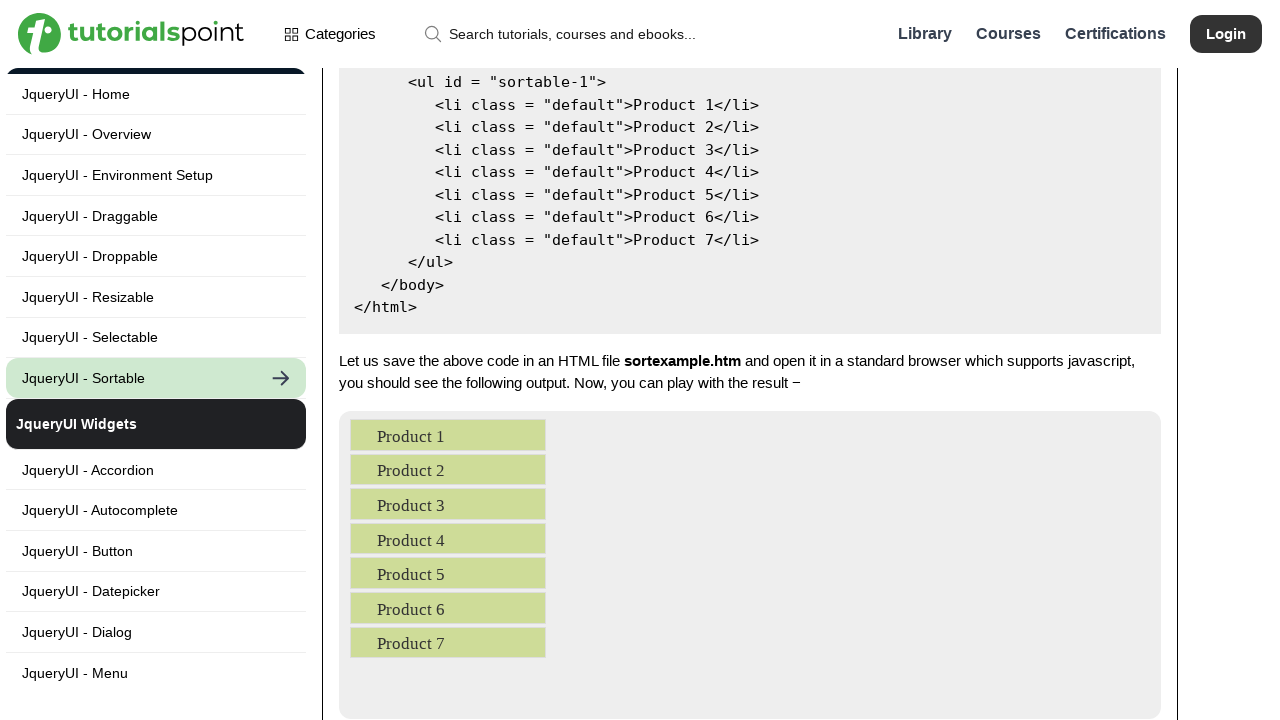